Tests creating a new paste on Pastebin by filling in the text content, selecting an expiration time of 10 minutes from a dropdown, entering a paste name/title, and submitting the form.

Starting URL: https://pastebin.com/

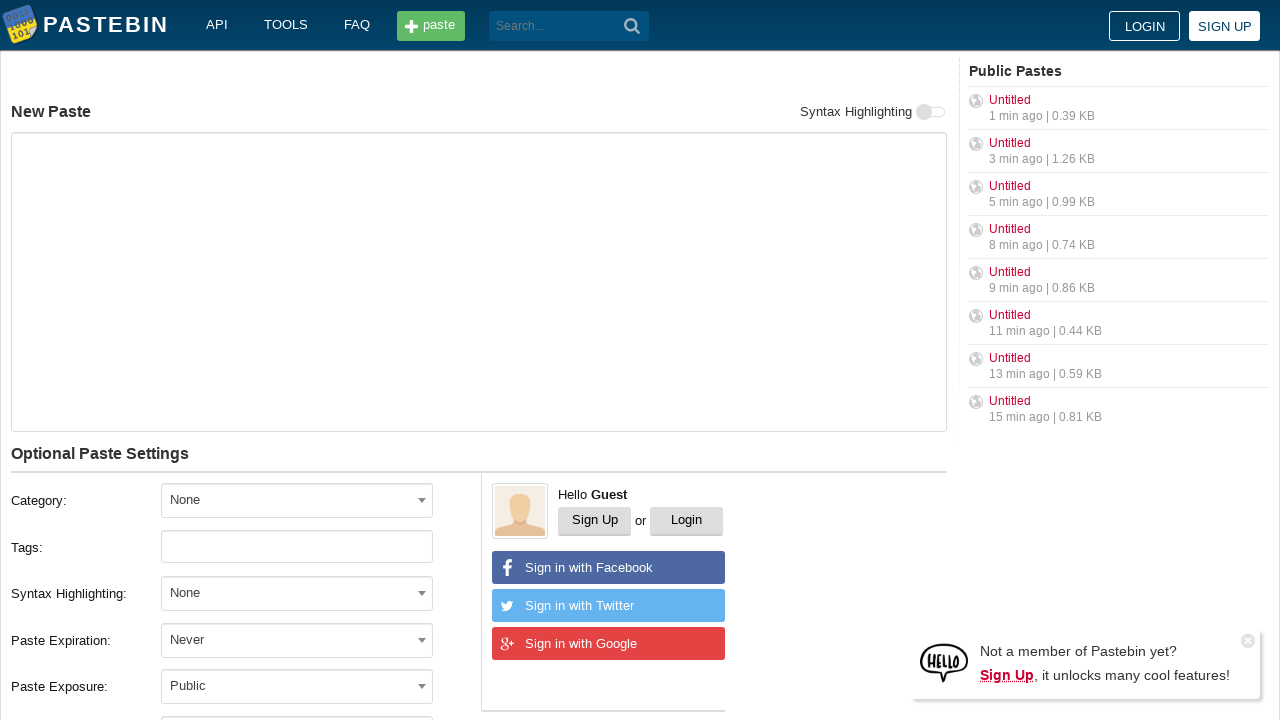

Filled paste text area with content 'Hello from WebDriver. I can Win' on #postform-text
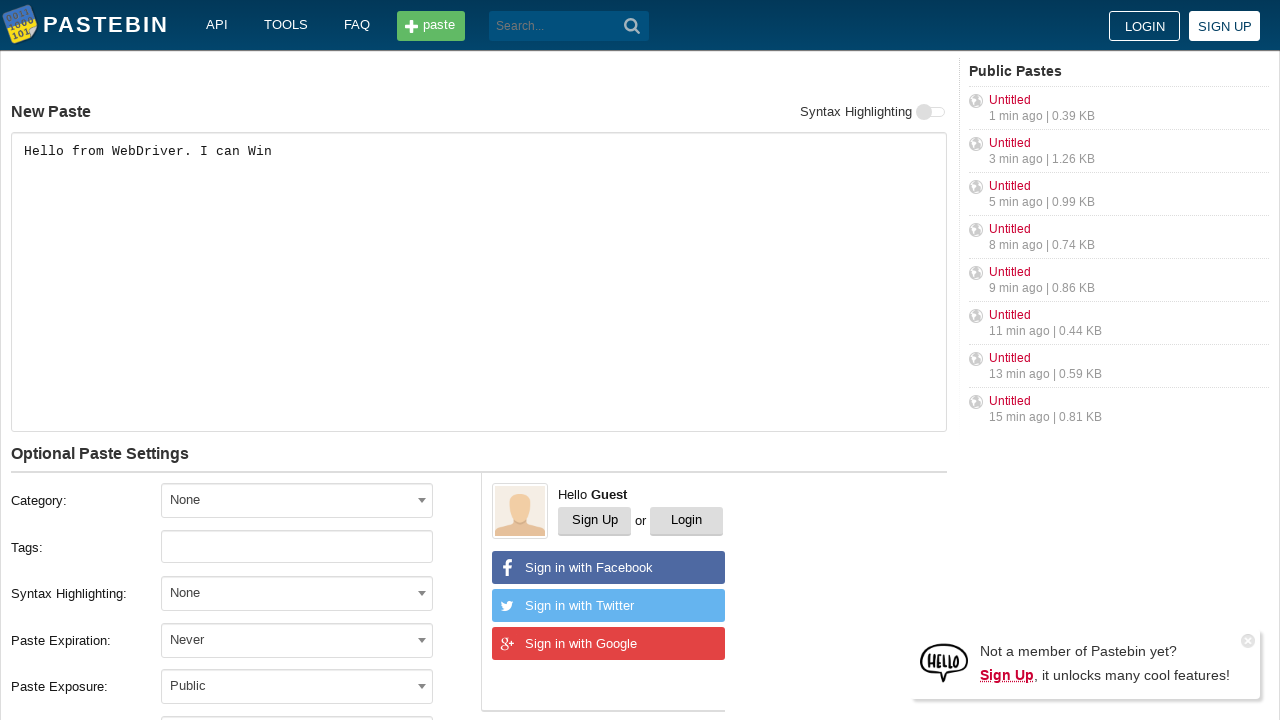

Clicked expiration dropdown to open it at (297, 640) on #select2-postform-expiration-container
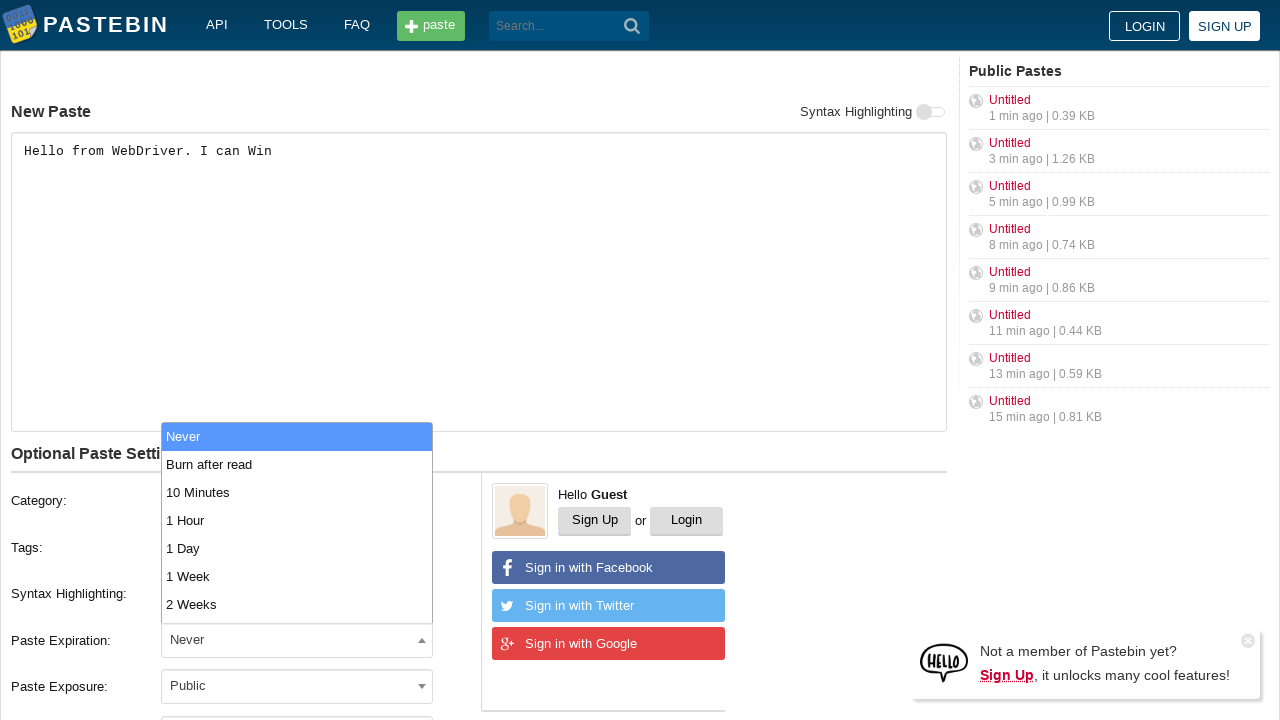

Selected '10 Minutes' option from expiration dropdown at (297, 492) on li:has-text('10 Minutes')
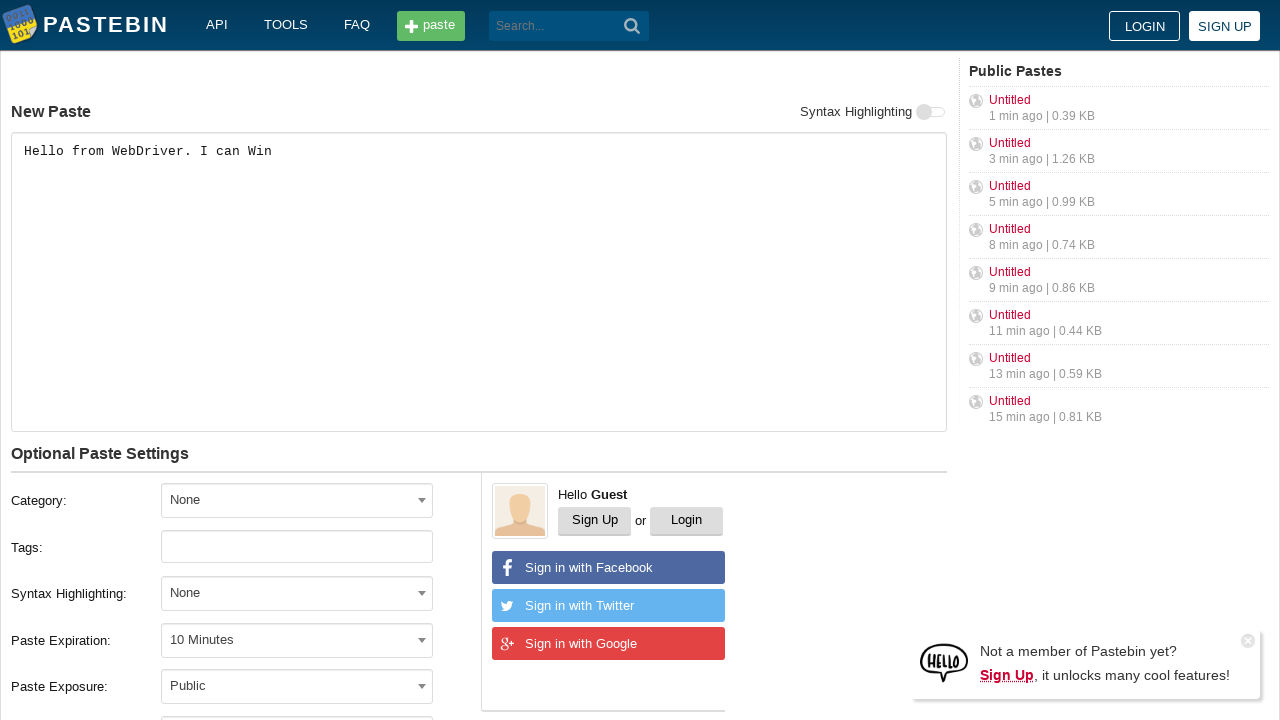

Filled paste name/title field with 'helloweb' on #postform-name
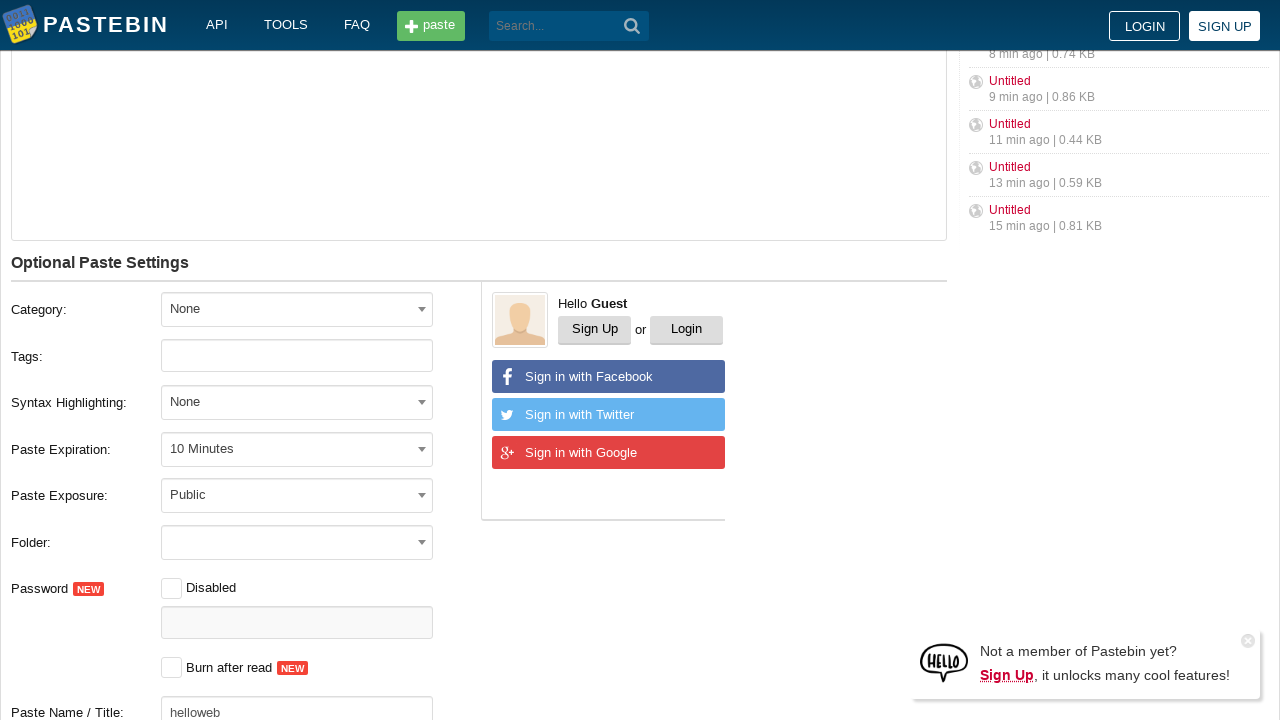

Clicked submit button to create the paste at (632, 26) on button[type='submit']
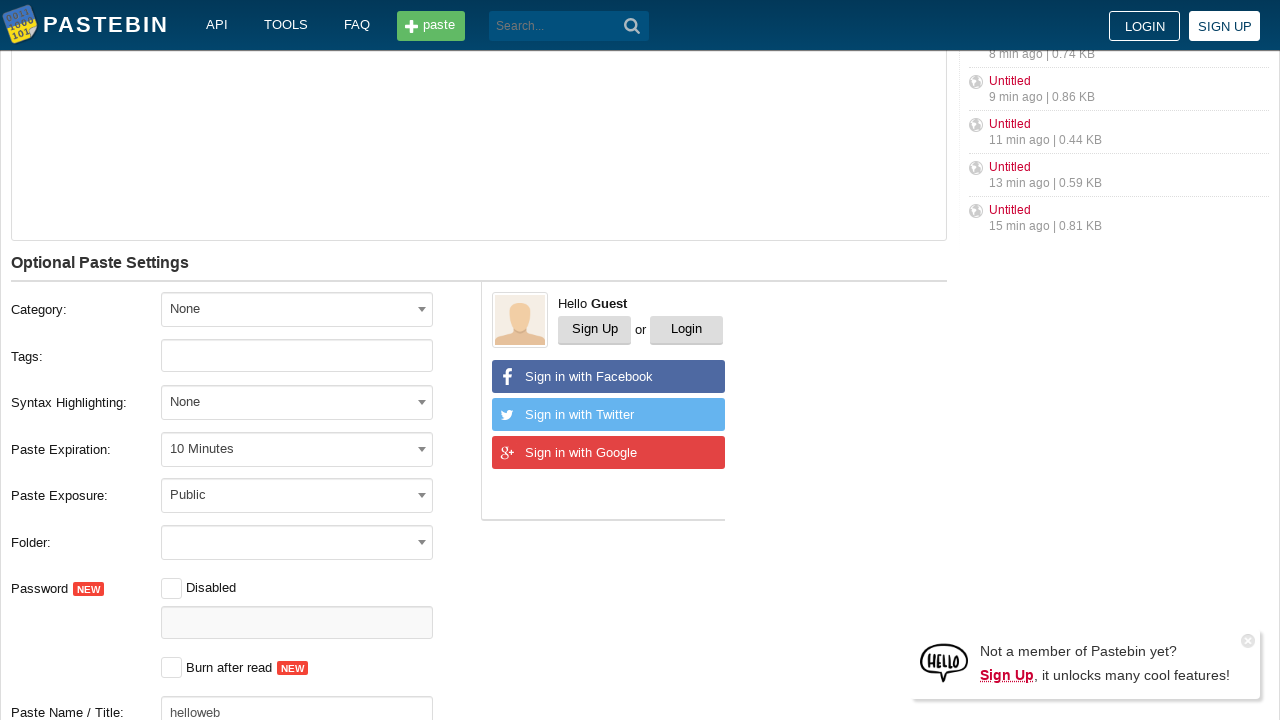

Waited for network idle state to confirm paste creation
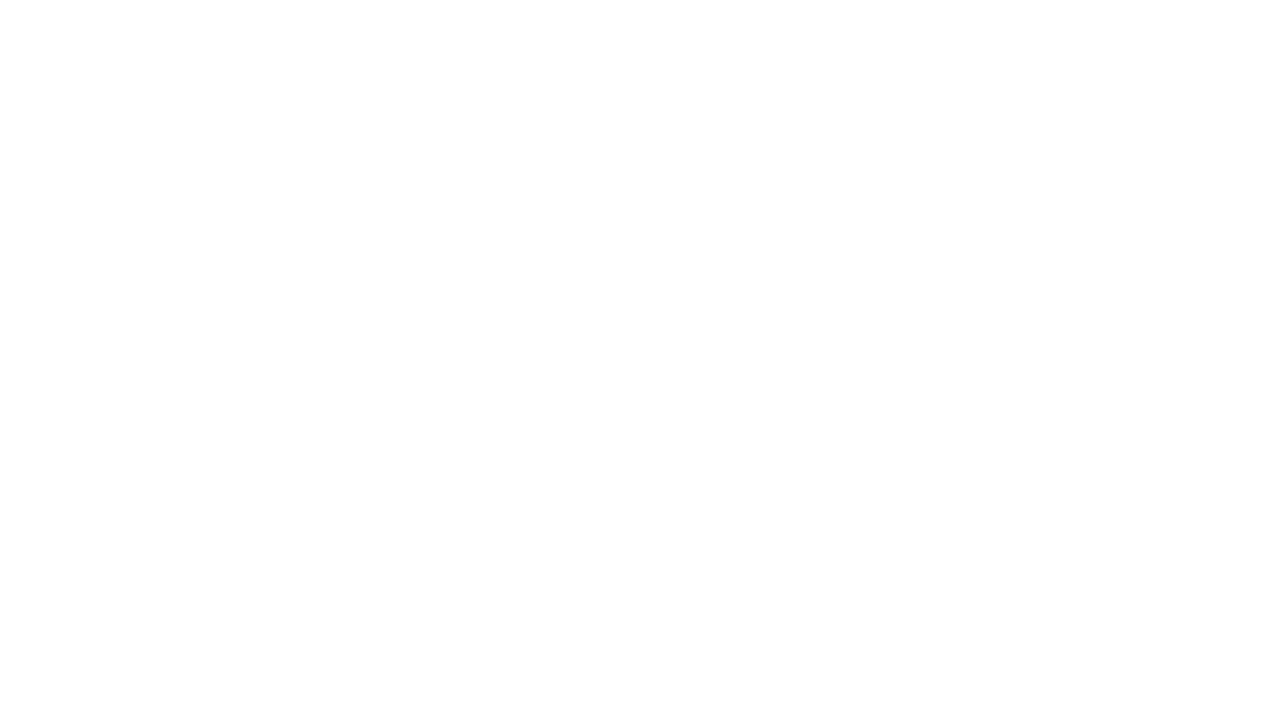

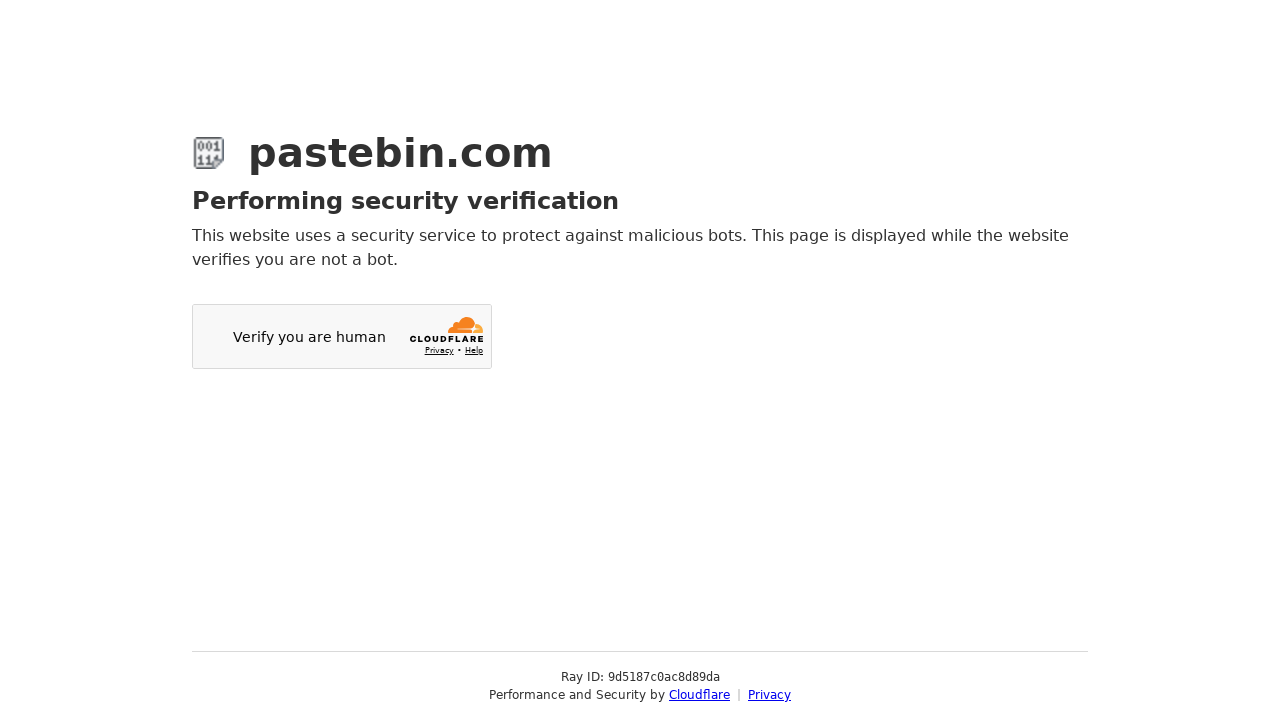